Tests revealing a hidden element by clicking a button and waiting for it to become visible

Starting URL: https://the-internet.herokuapp.com/dynamic_loading/1

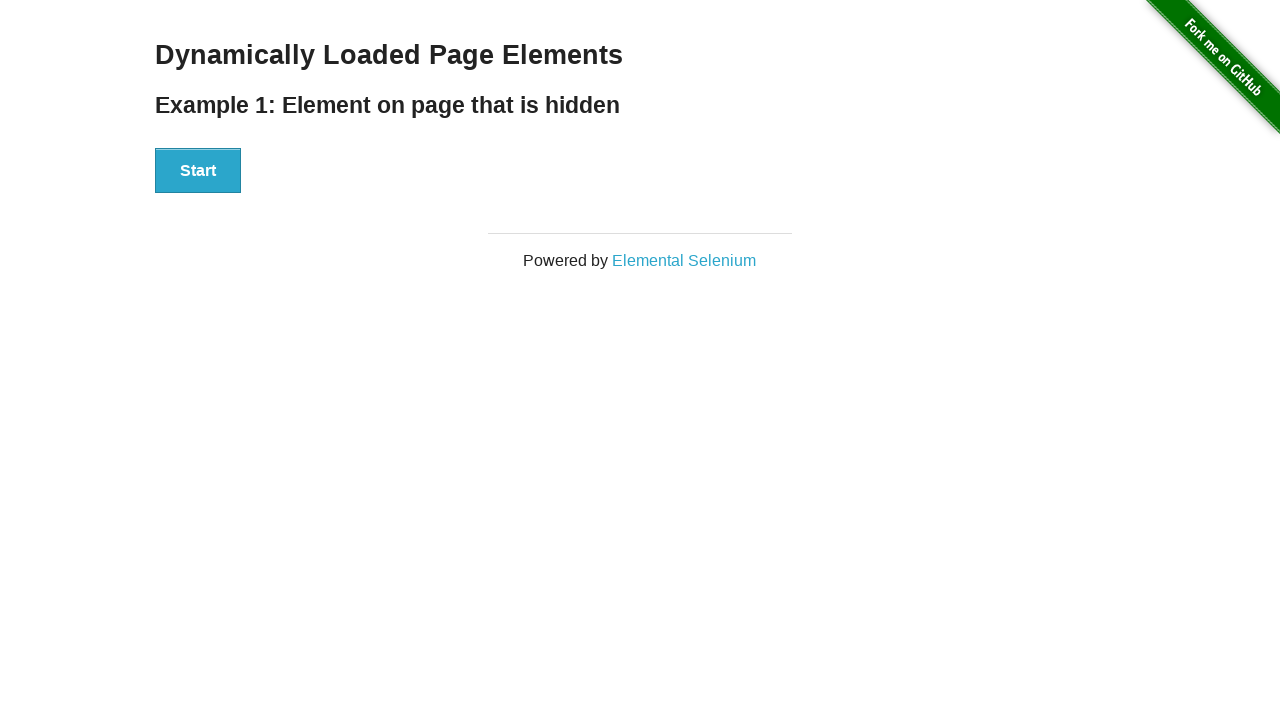

Clicked the start button to reveal hidden element at (198, 171) on button
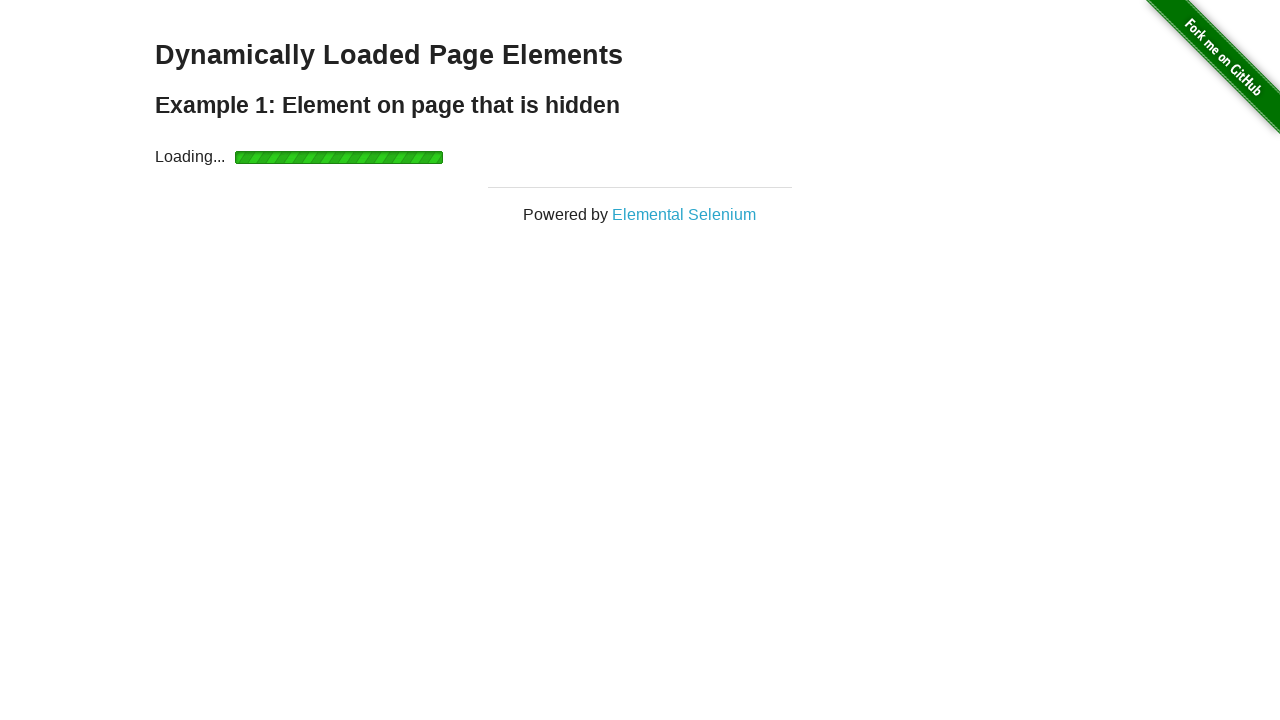

Hidden element became visible after waiting
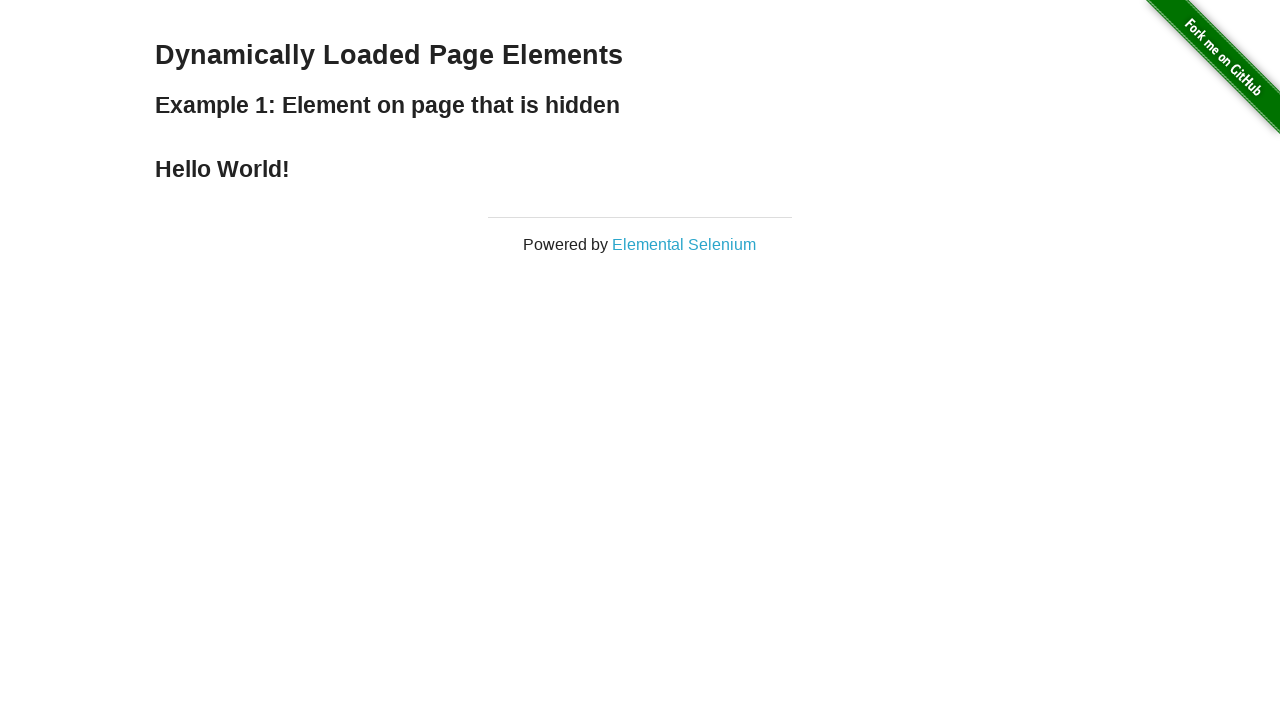

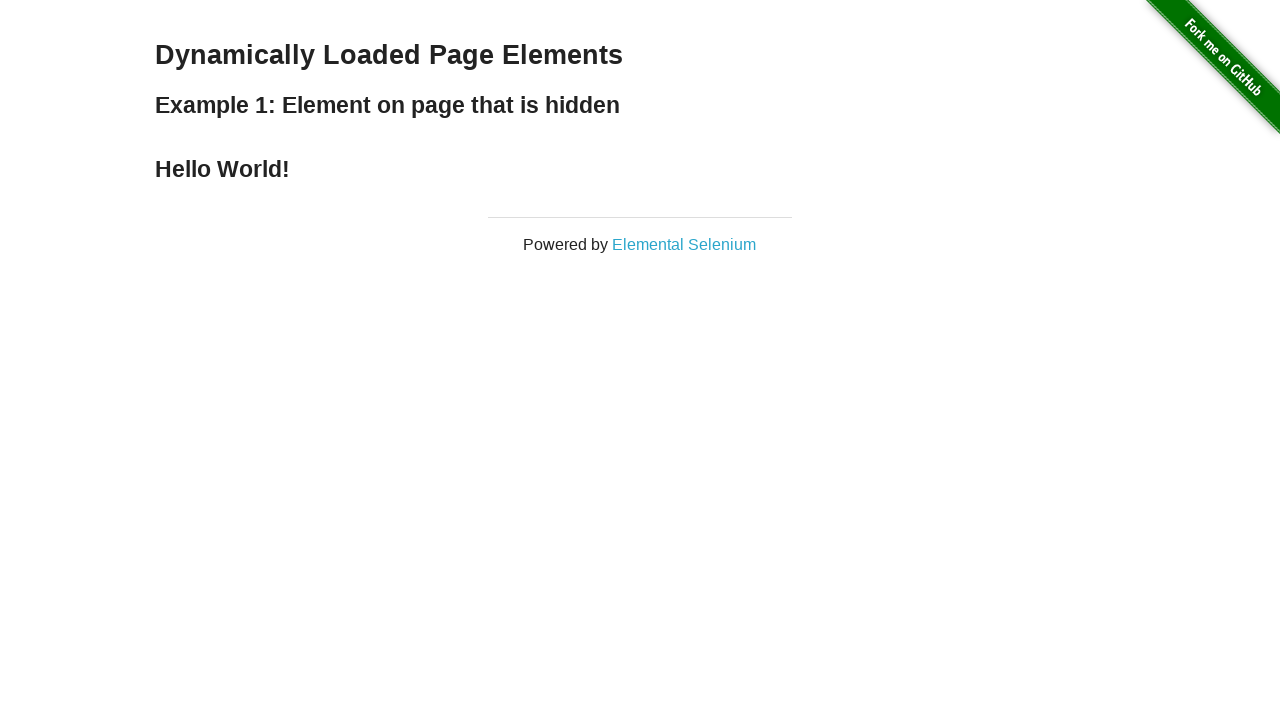